Tests static dropdown functionality by selecting options using different methods: by index, by visible text, and by value on a currency dropdown element.

Starting URL: https://rahulshettyacademy.com/dropdownsPractise/

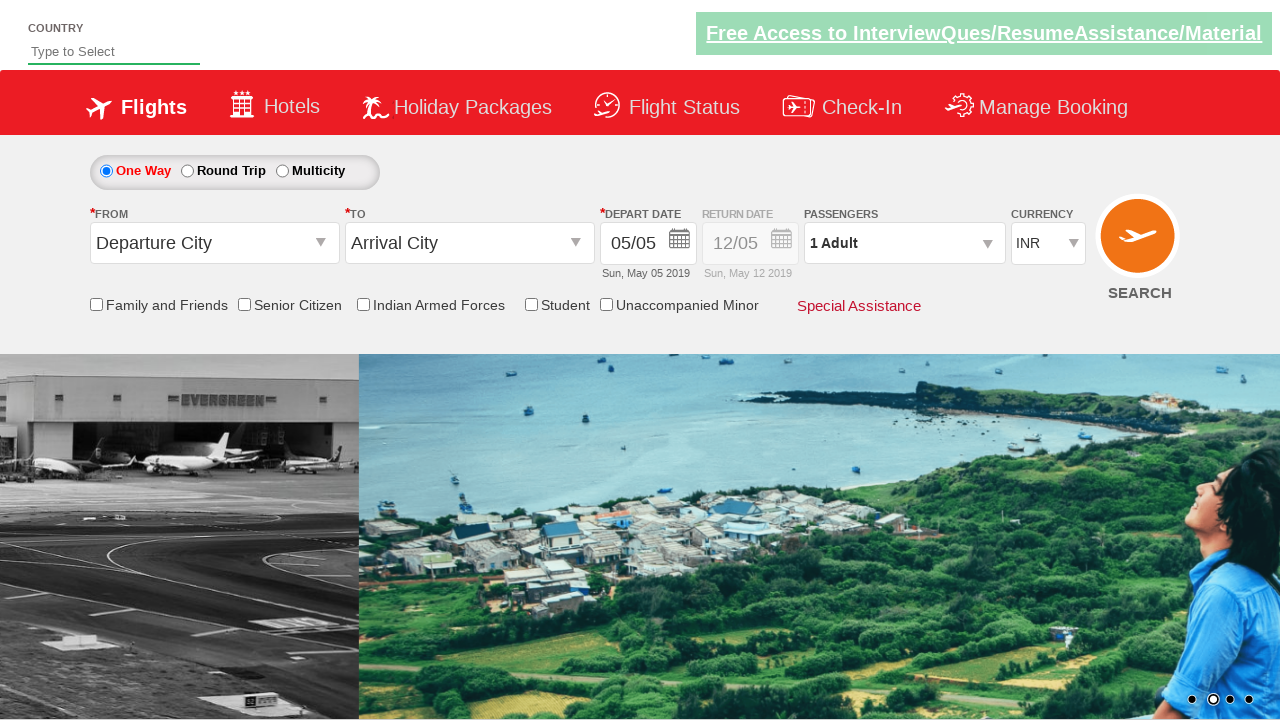

Selected currency dropdown option by index 3 on #ctl00_mainContent_DropDownListCurrency
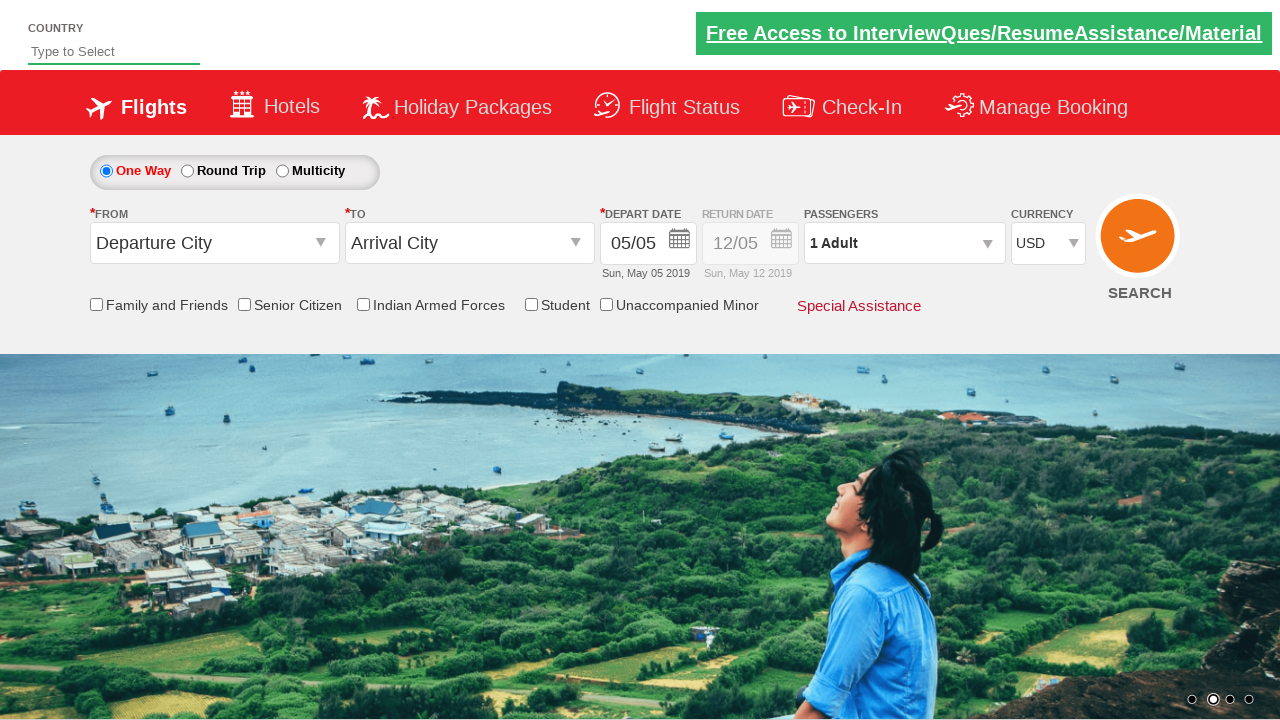

Selected currency dropdown option by visible text 'AED' on #ctl00_mainContent_DropDownListCurrency
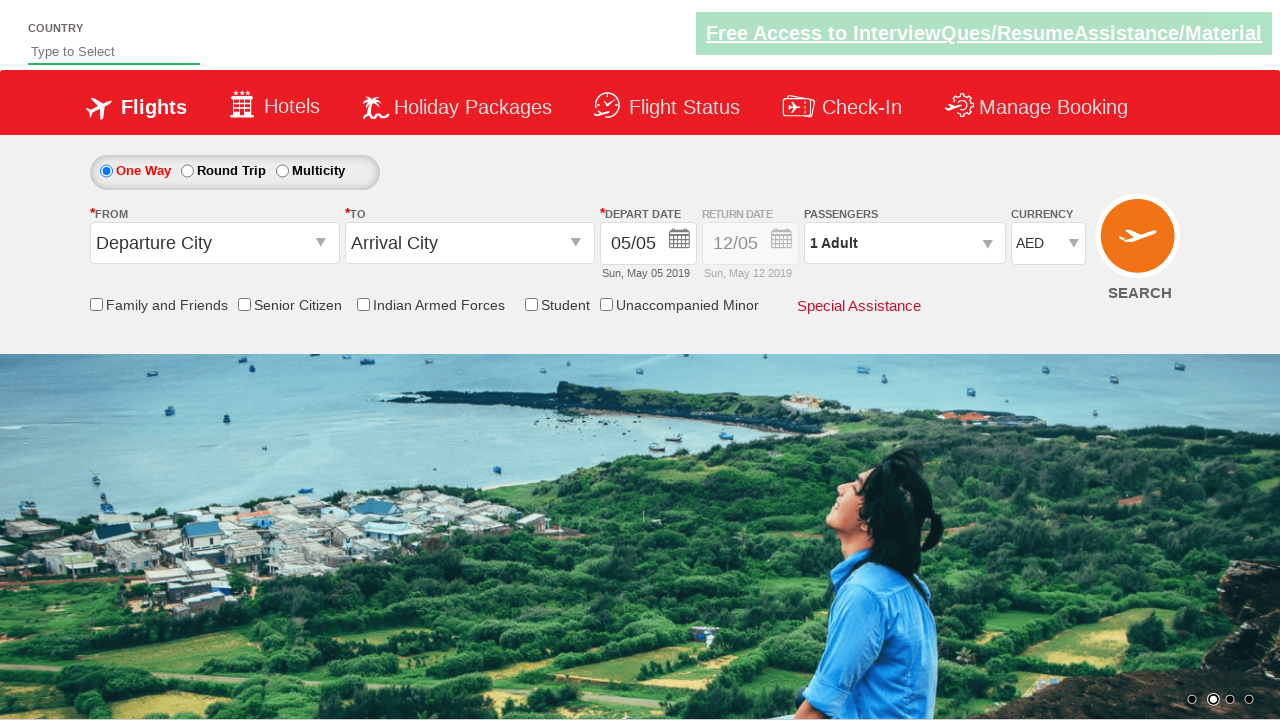

Selected currency dropdown option by value 'INR' on #ctl00_mainContent_DropDownListCurrency
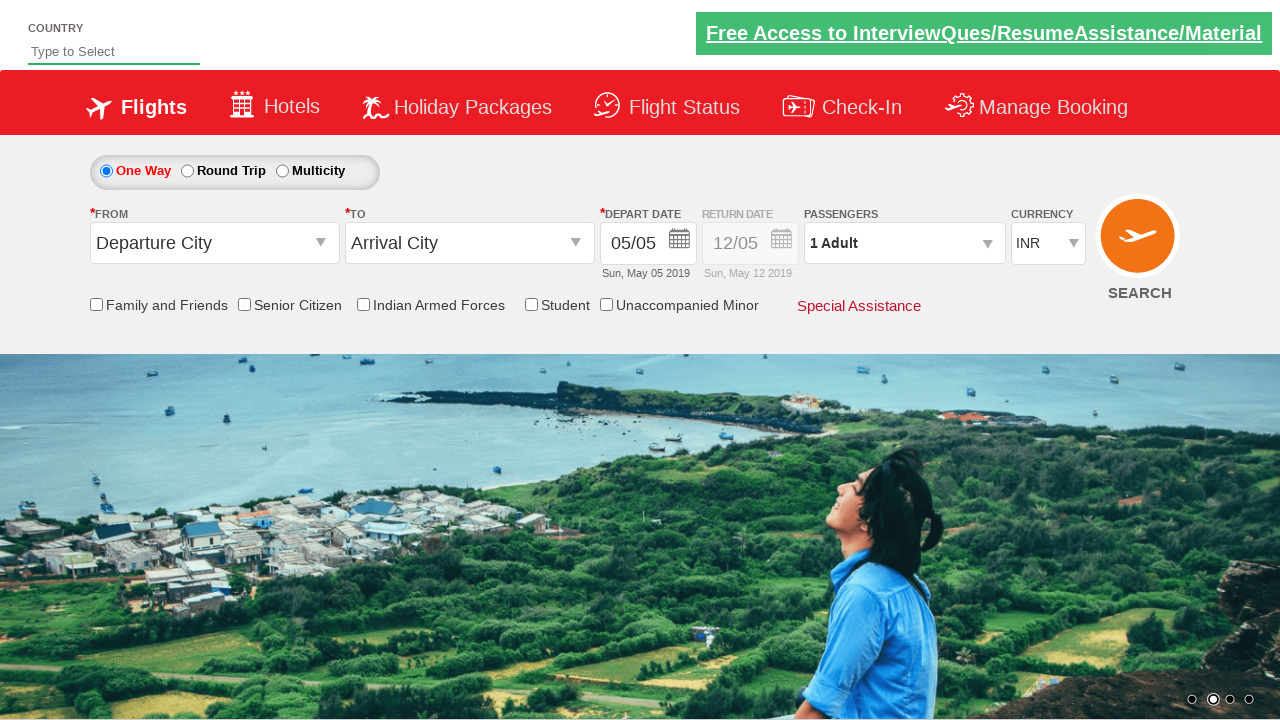

Verified that currency dropdown value is 'INR'
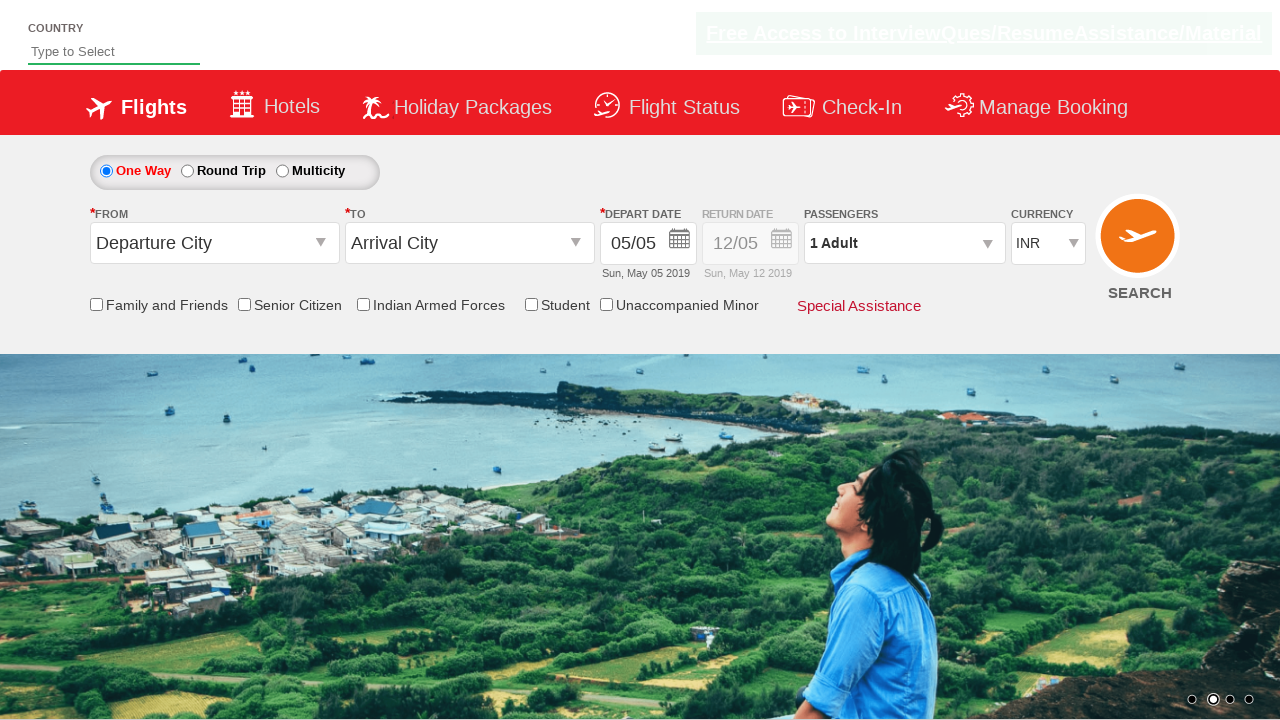

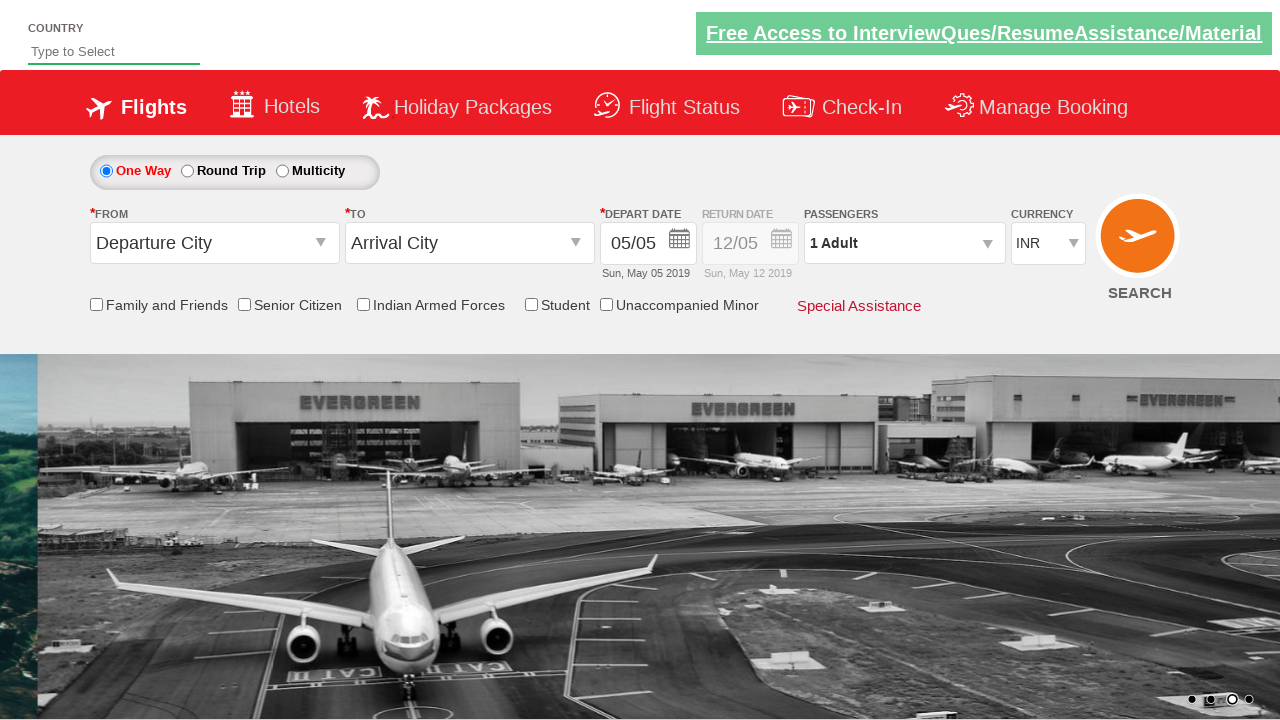